Tests dynamic element addition by clicking an "add element" button multiple times, then finds and clicks all checkbox inputs on the page

Starting URL: https://page-test-selenium.s3.sa-east-1.amazonaws.com/index.html

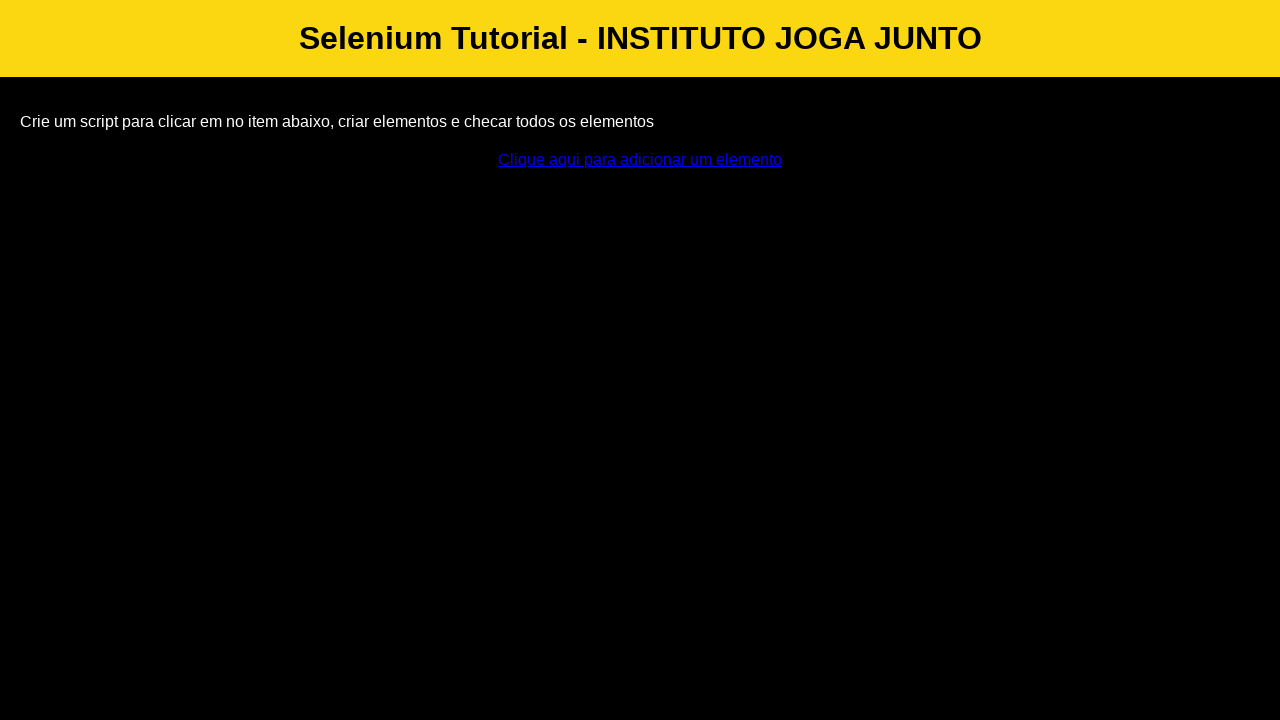

Clicked add element button once at (640, 160) on #addElement
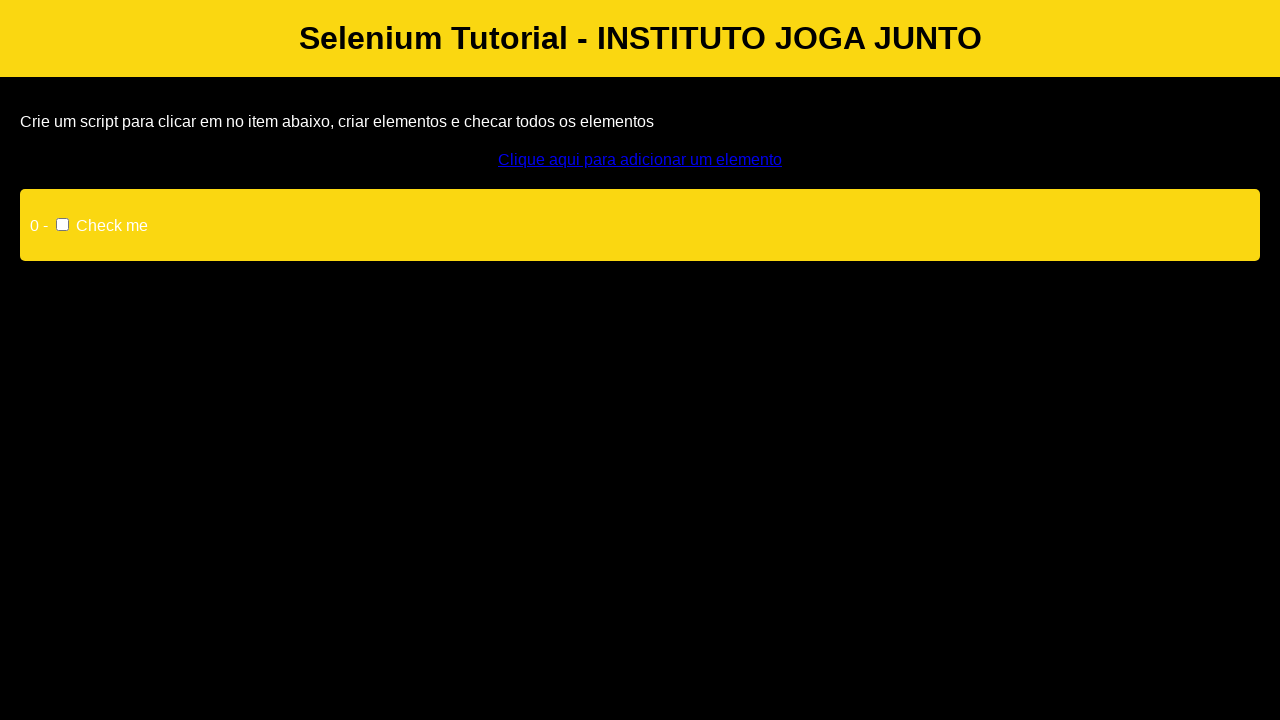

Clicked add element button in loop at (640, 160) on #addElement
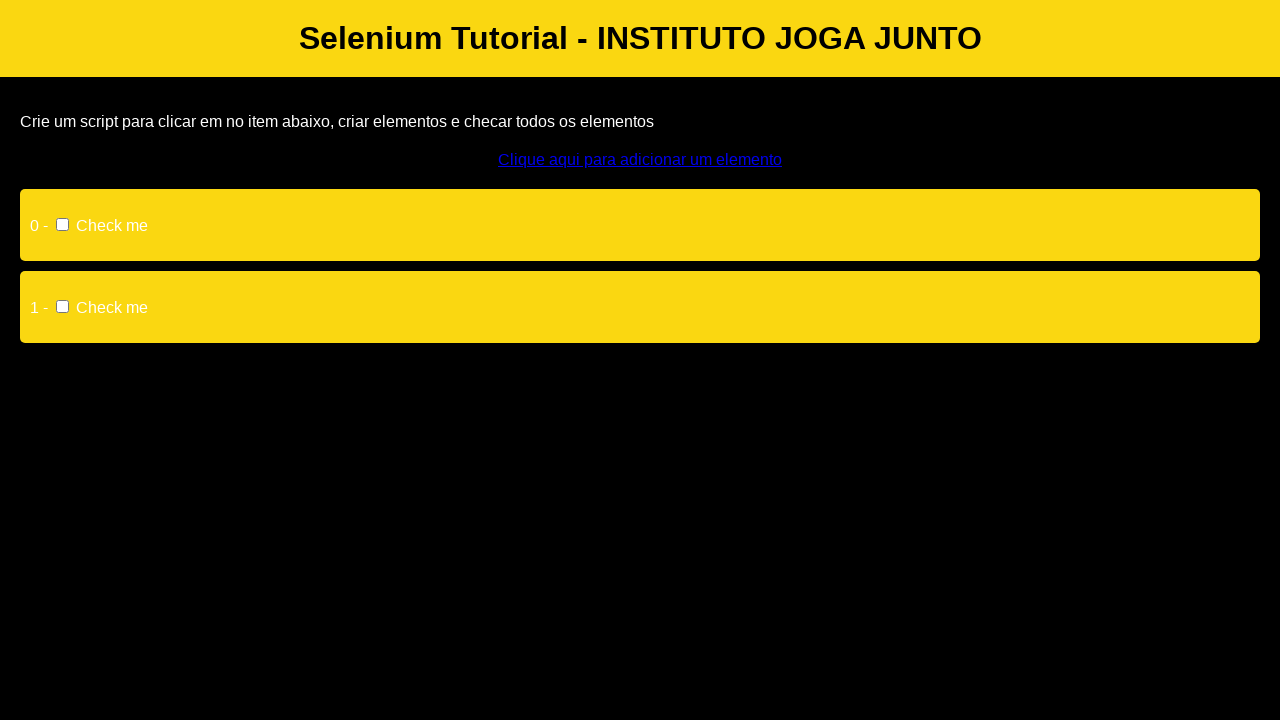

Clicked add element button in loop at (640, 160) on #addElement
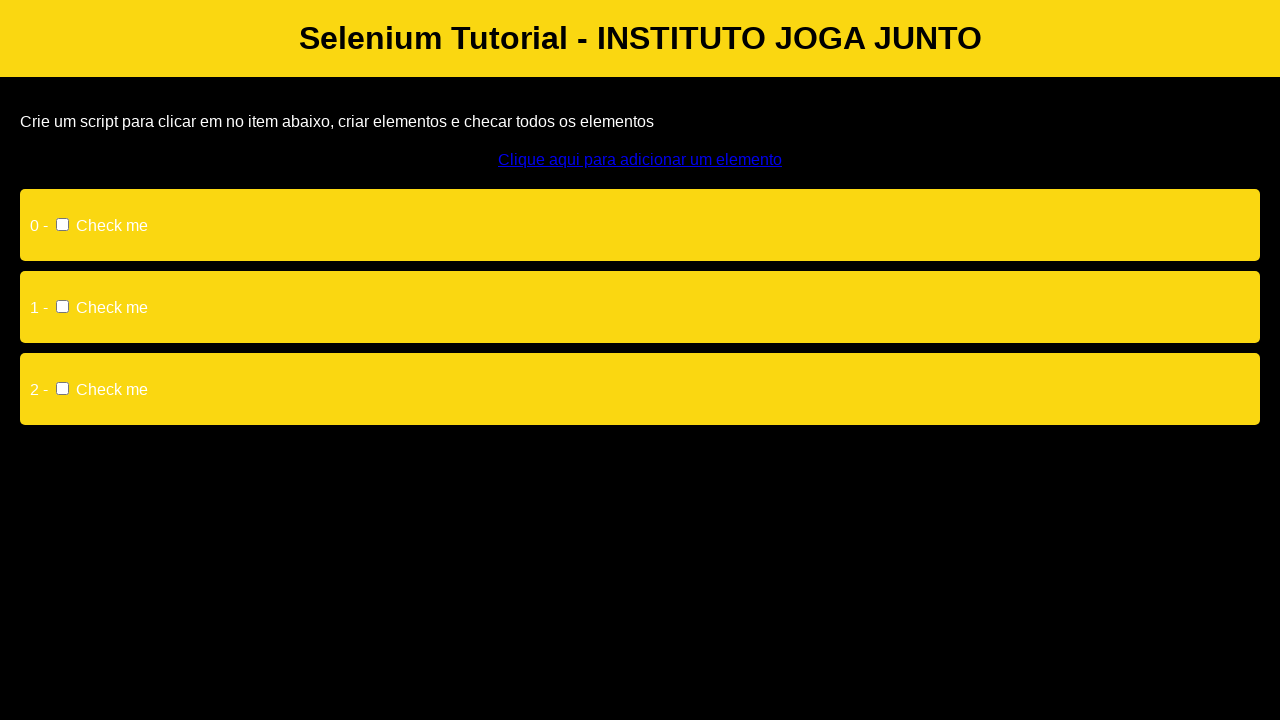

Clicked add element button in loop at (640, 160) on #addElement
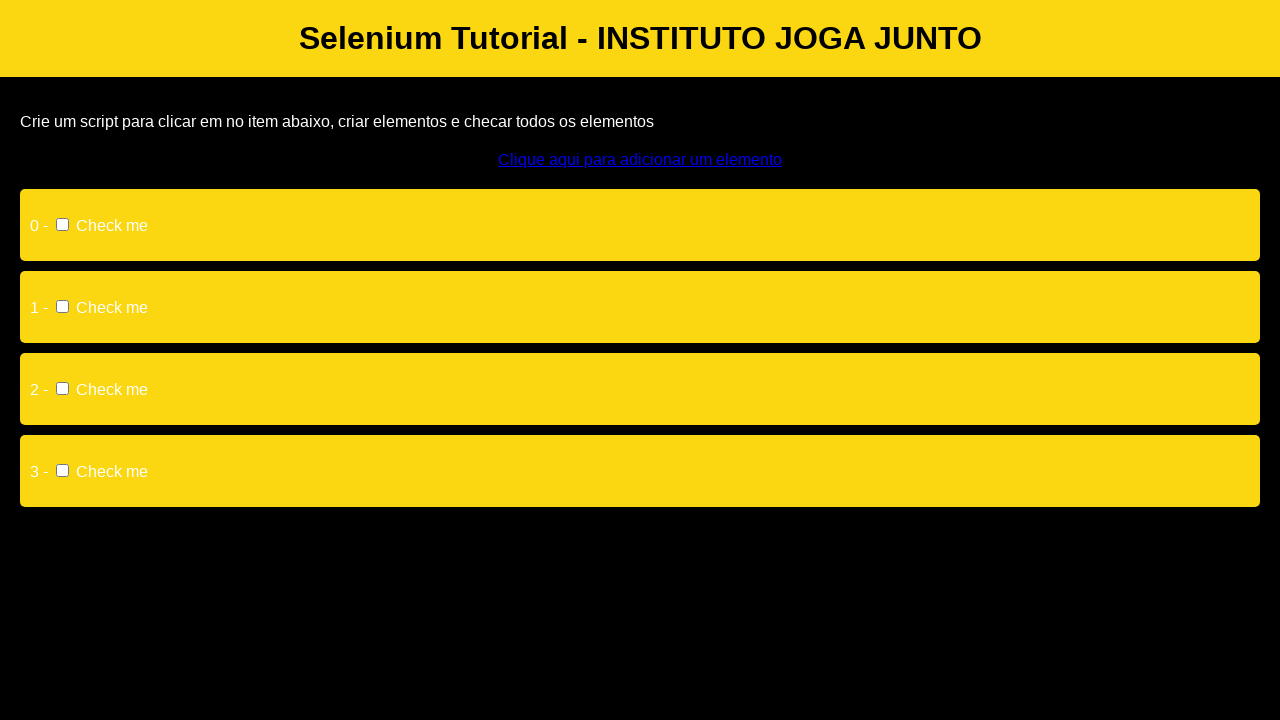

Clicked add element button in loop at (640, 160) on #addElement
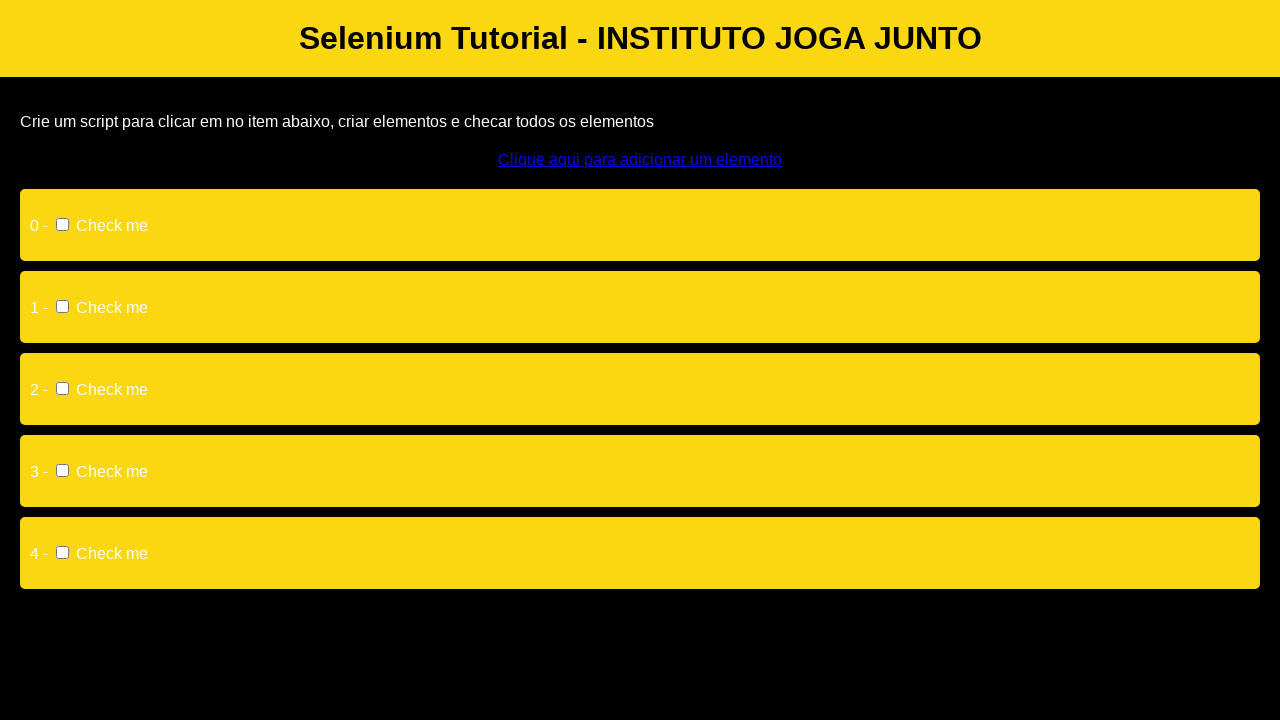

Clicked add element button in loop at (640, 160) on #addElement
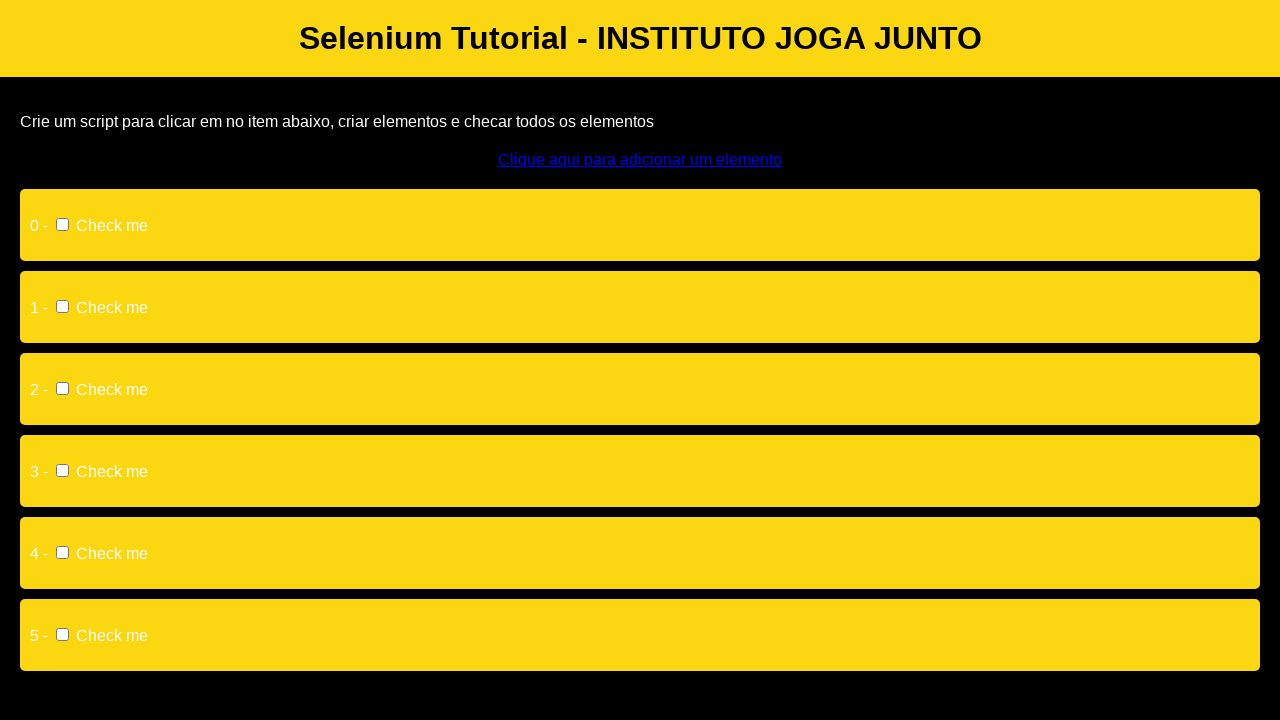

Clicked add element button in loop at (640, 160) on #addElement
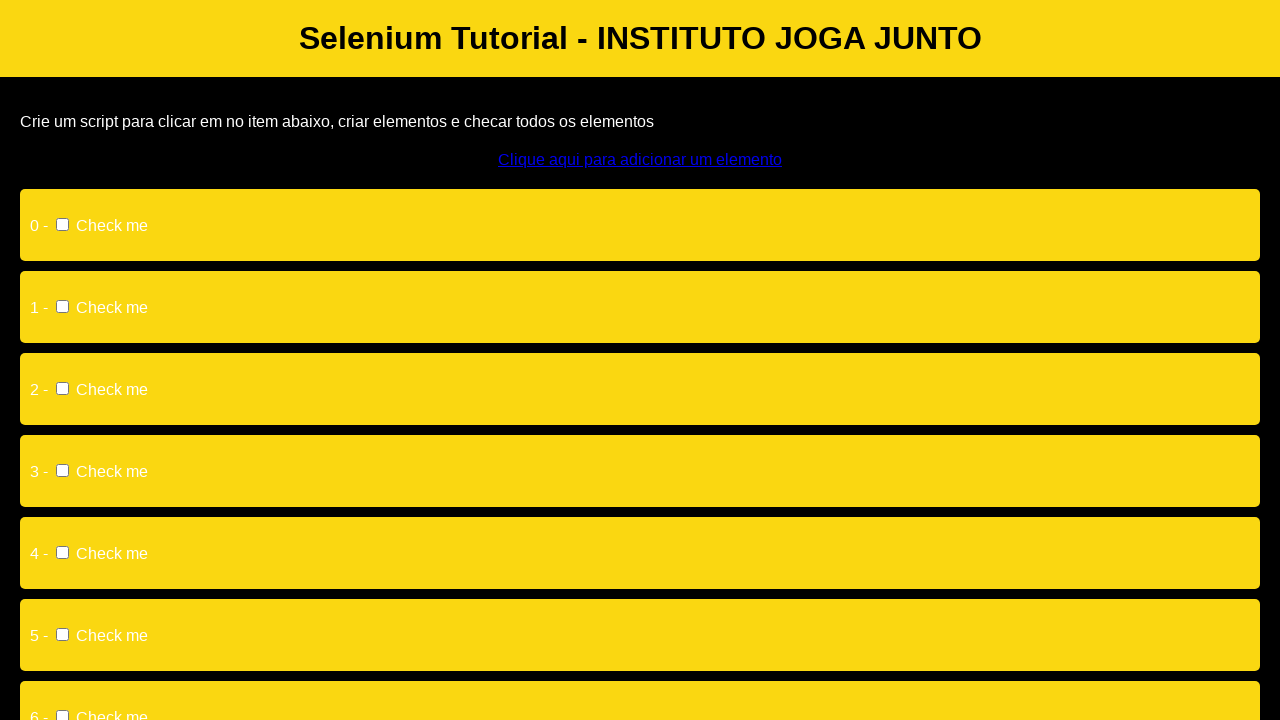

Clicked add element button in loop at (640, 160) on #addElement
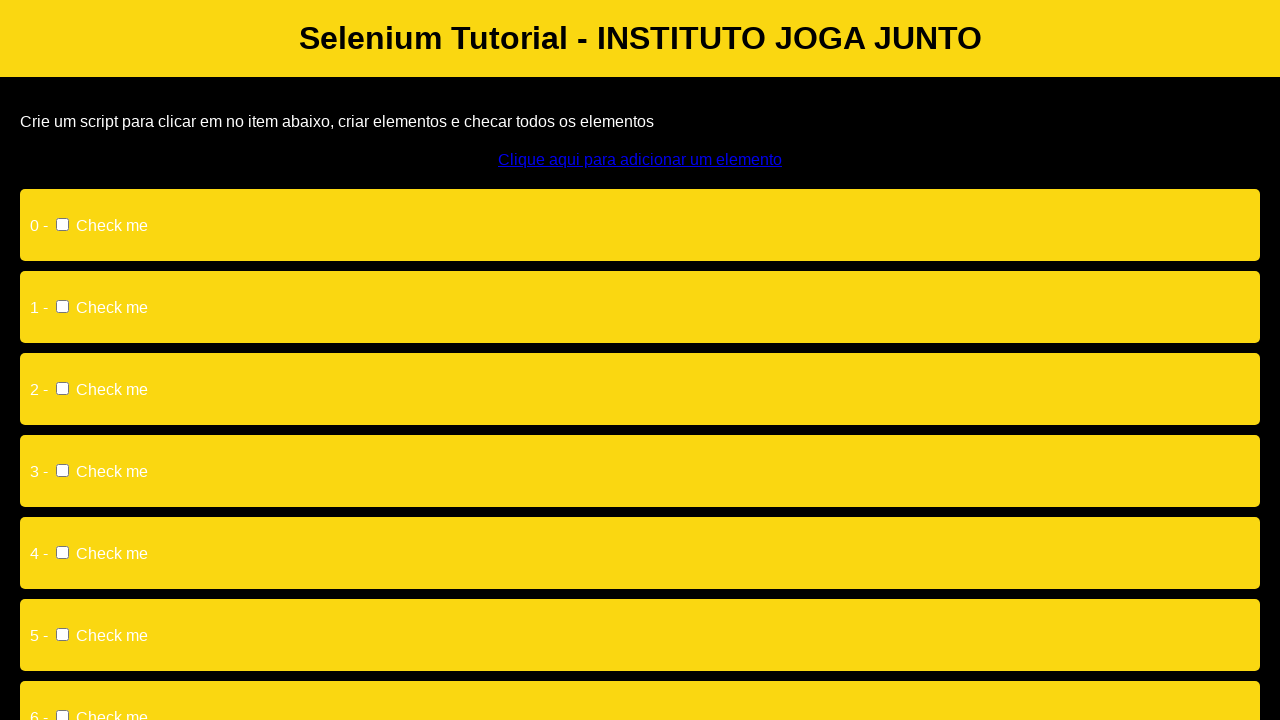

Clicked add element button in loop at (640, 160) on #addElement
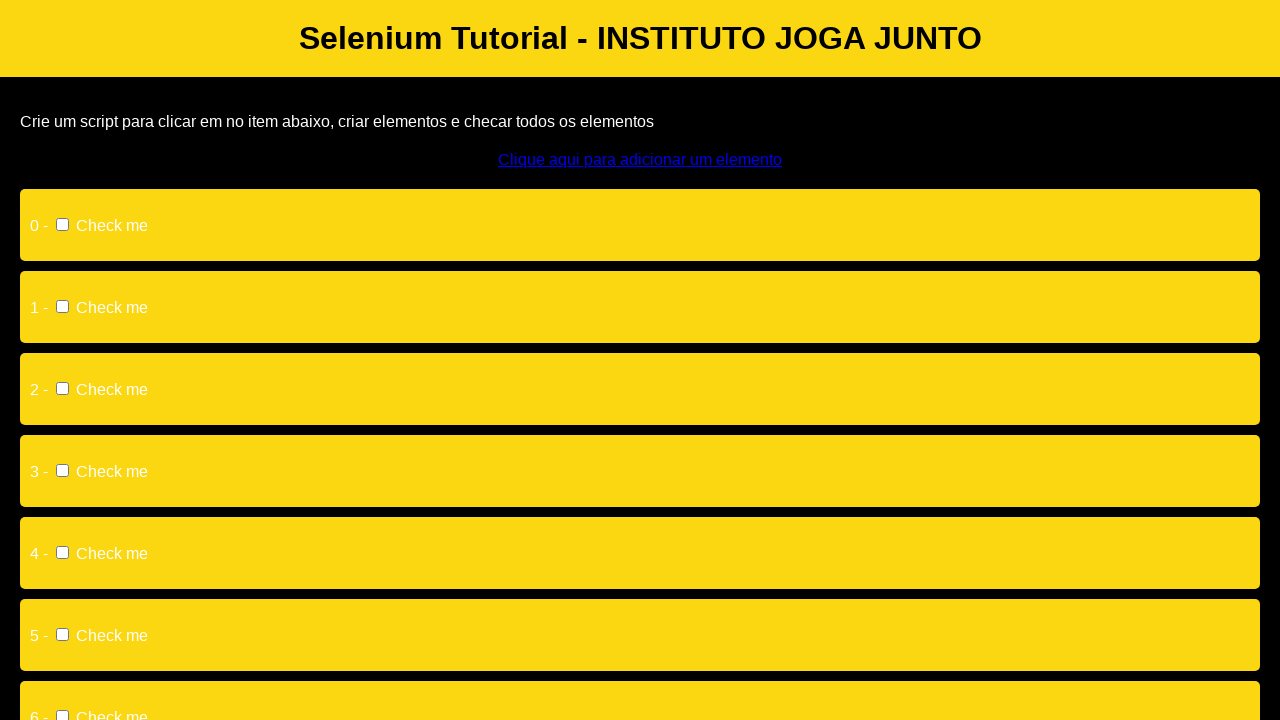

Clicked add element button in loop at (640, 160) on #addElement
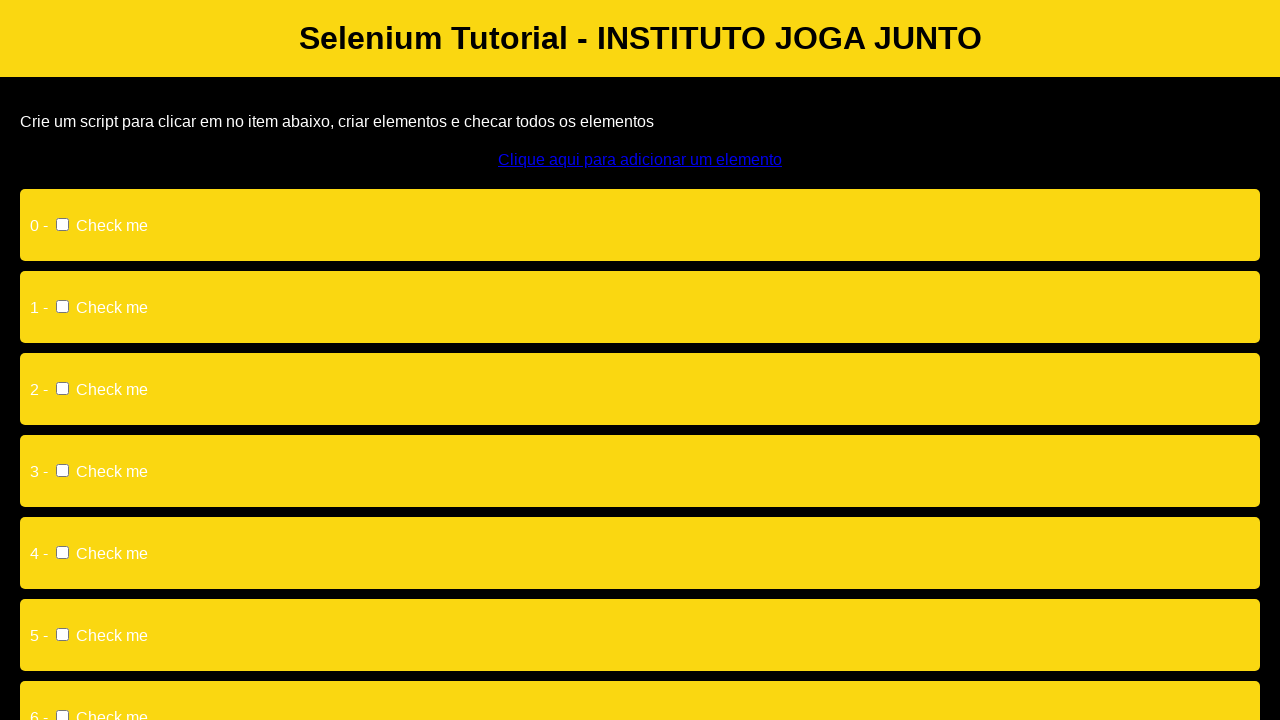

Clicked add element button in loop at (640, 160) on #addElement
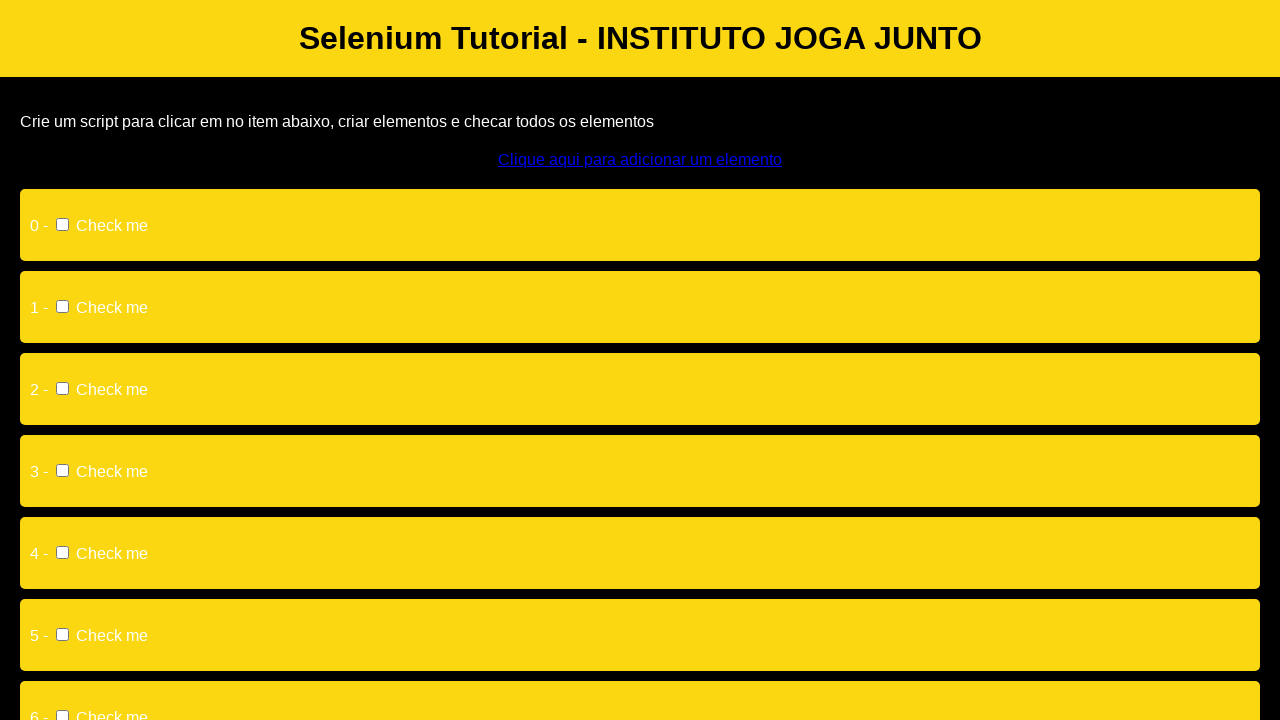

Waited for input elements to be present
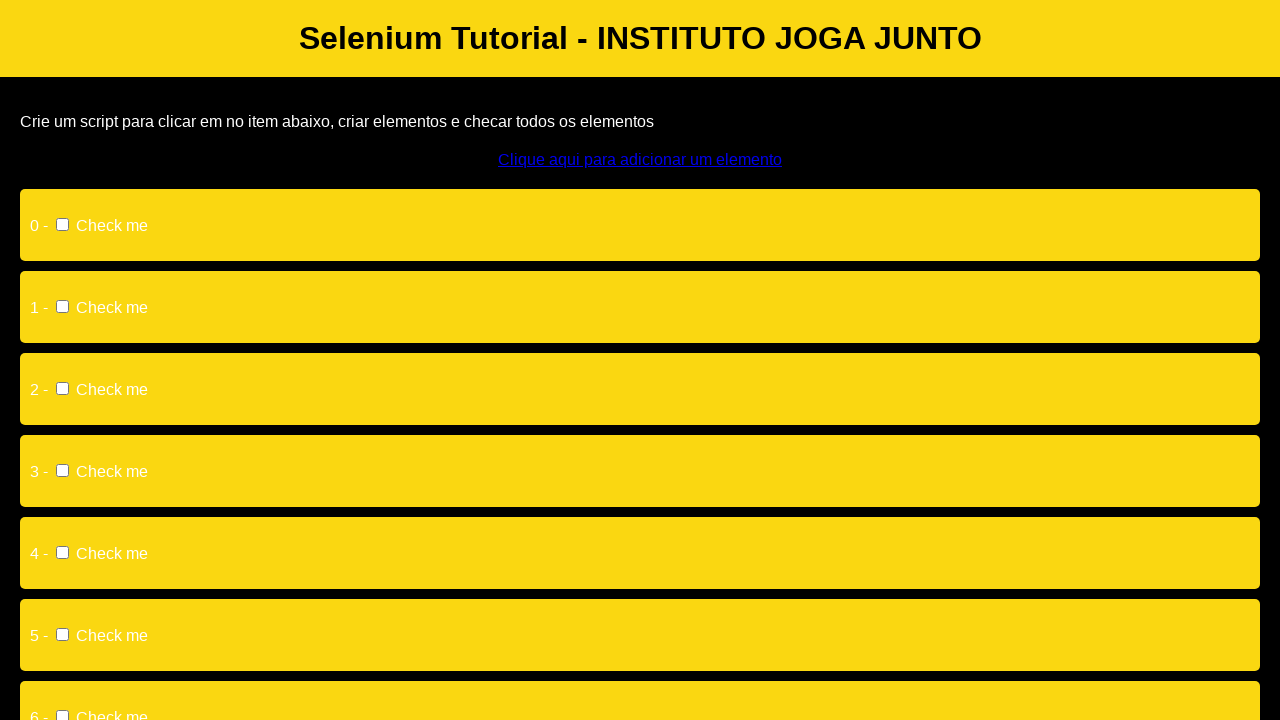

Retrieved all checkbox input elements
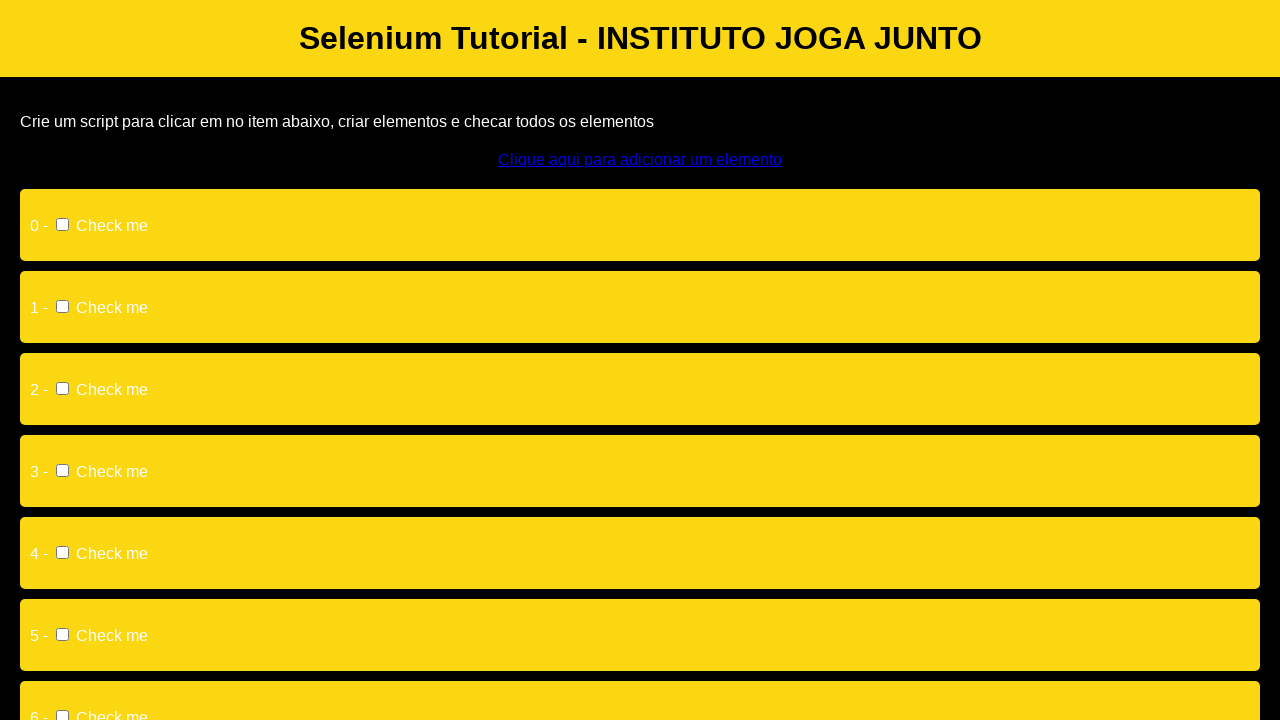

Clicked a checkbox input element at (62, 224) on input >> nth=0
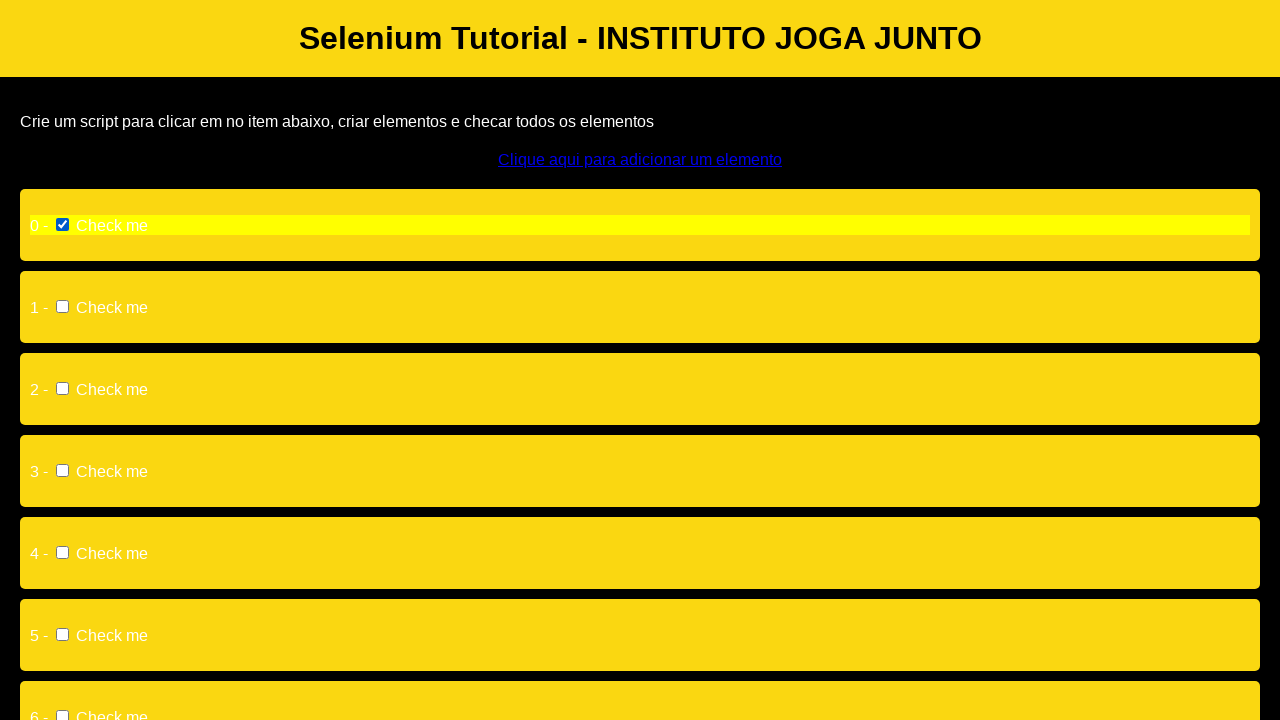

Clicked a checkbox input element at (62, 306) on input >> nth=1
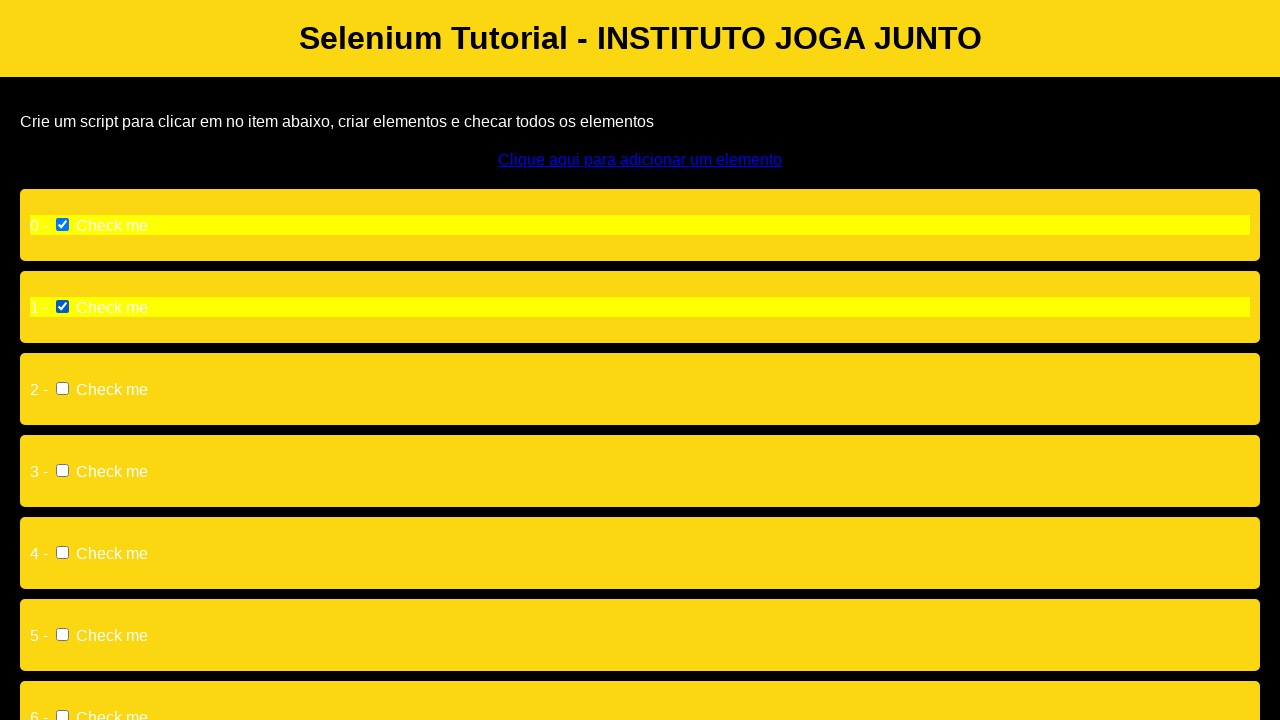

Clicked a checkbox input element at (62, 388) on input >> nth=2
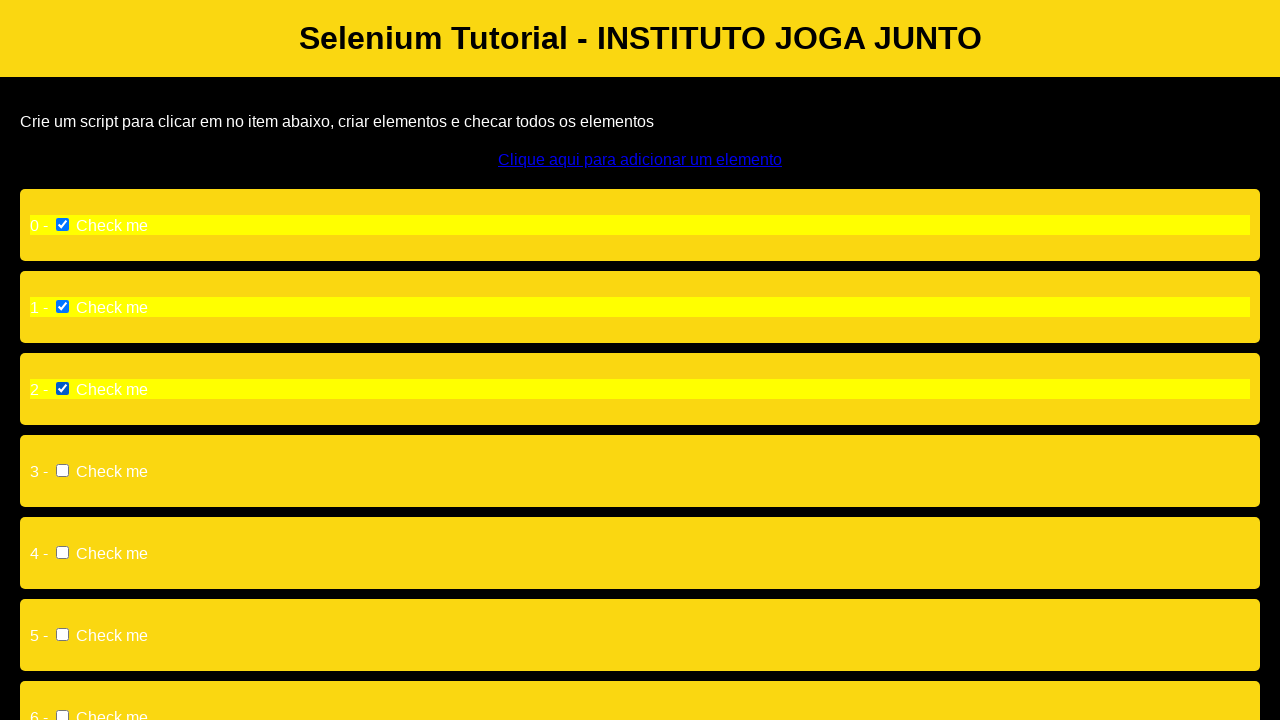

Clicked a checkbox input element at (62, 470) on input >> nth=3
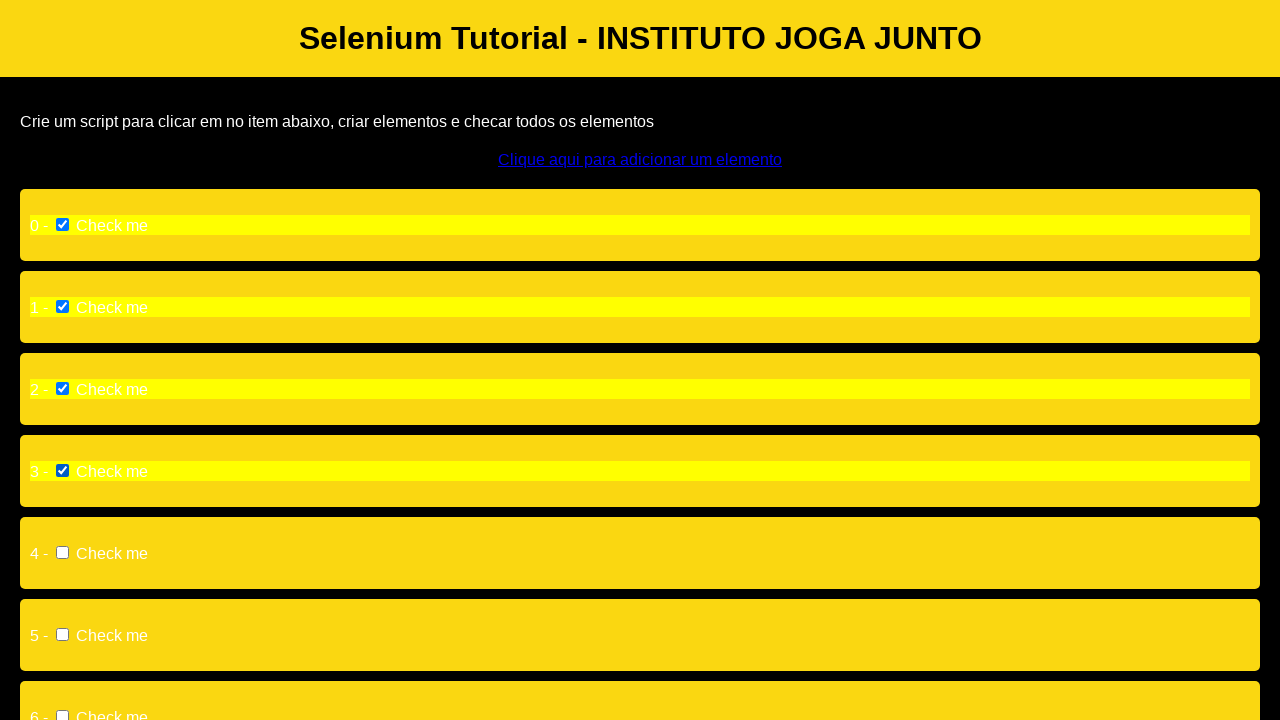

Clicked a checkbox input element at (62, 552) on input >> nth=4
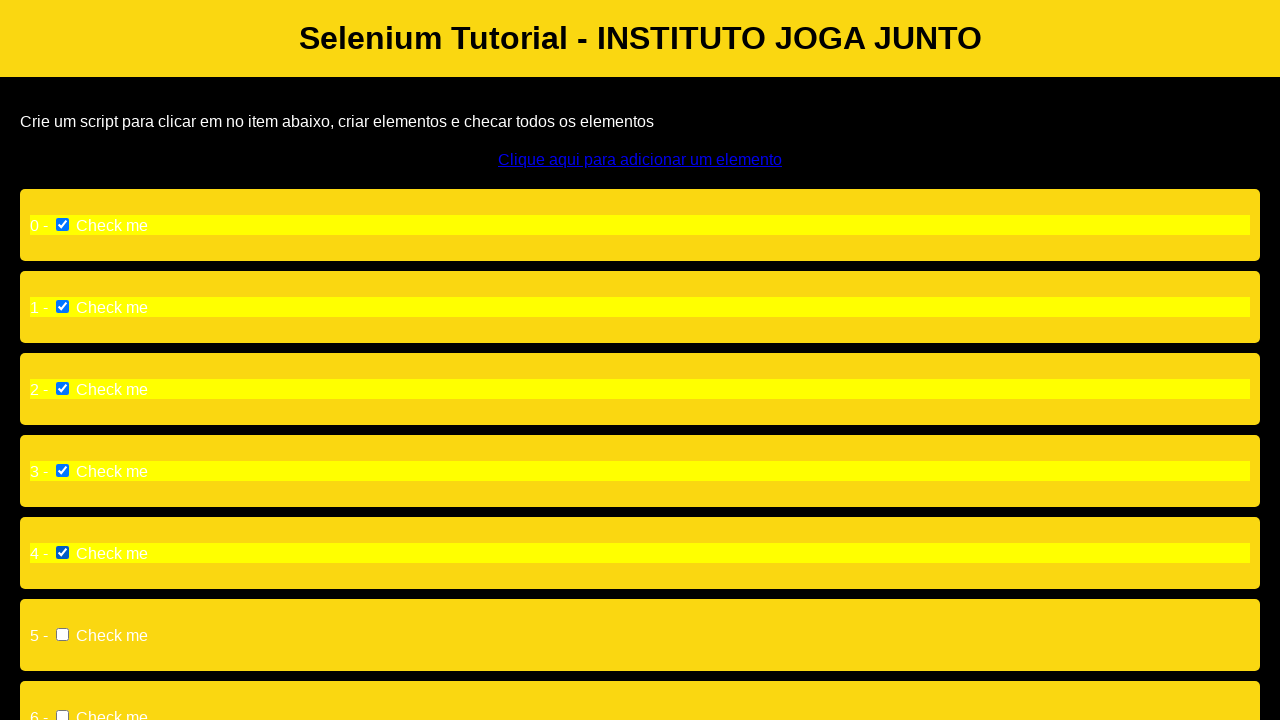

Clicked a checkbox input element at (62, 634) on input >> nth=5
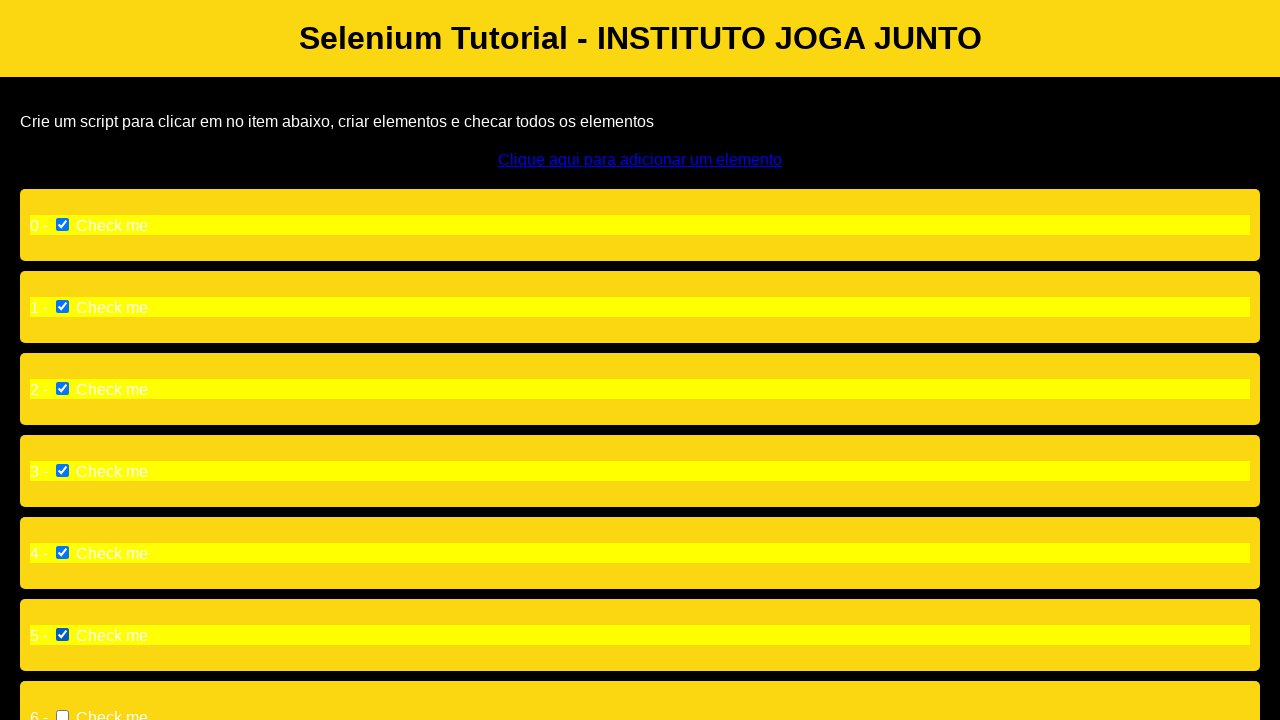

Clicked a checkbox input element at (62, 714) on input >> nth=6
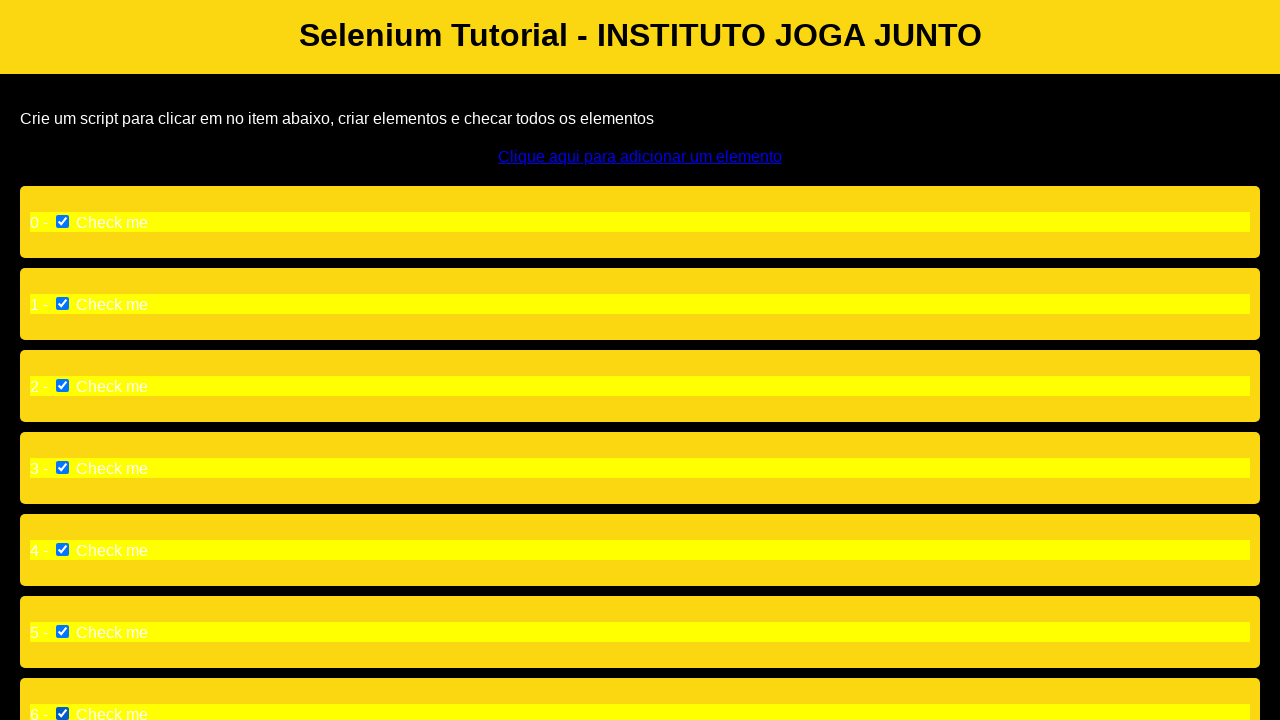

Clicked a checkbox input element at (62, 408) on input >> nth=7
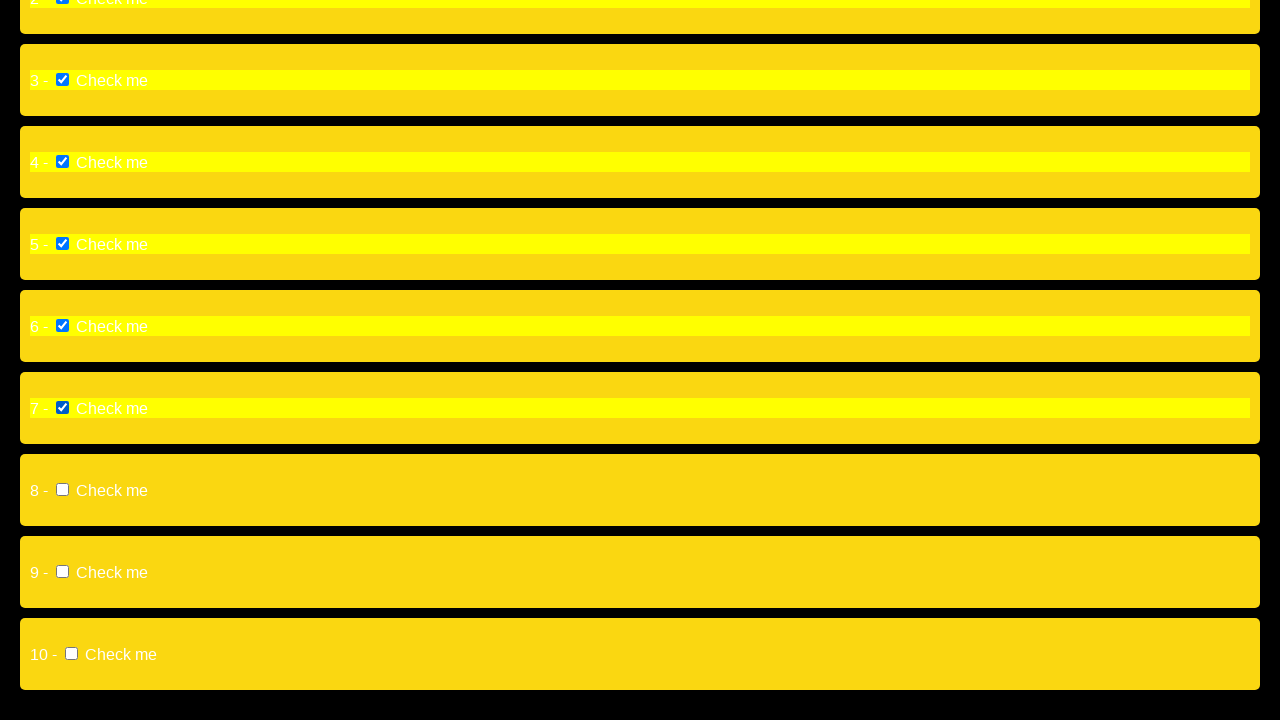

Clicked a checkbox input element at (62, 490) on input >> nth=8
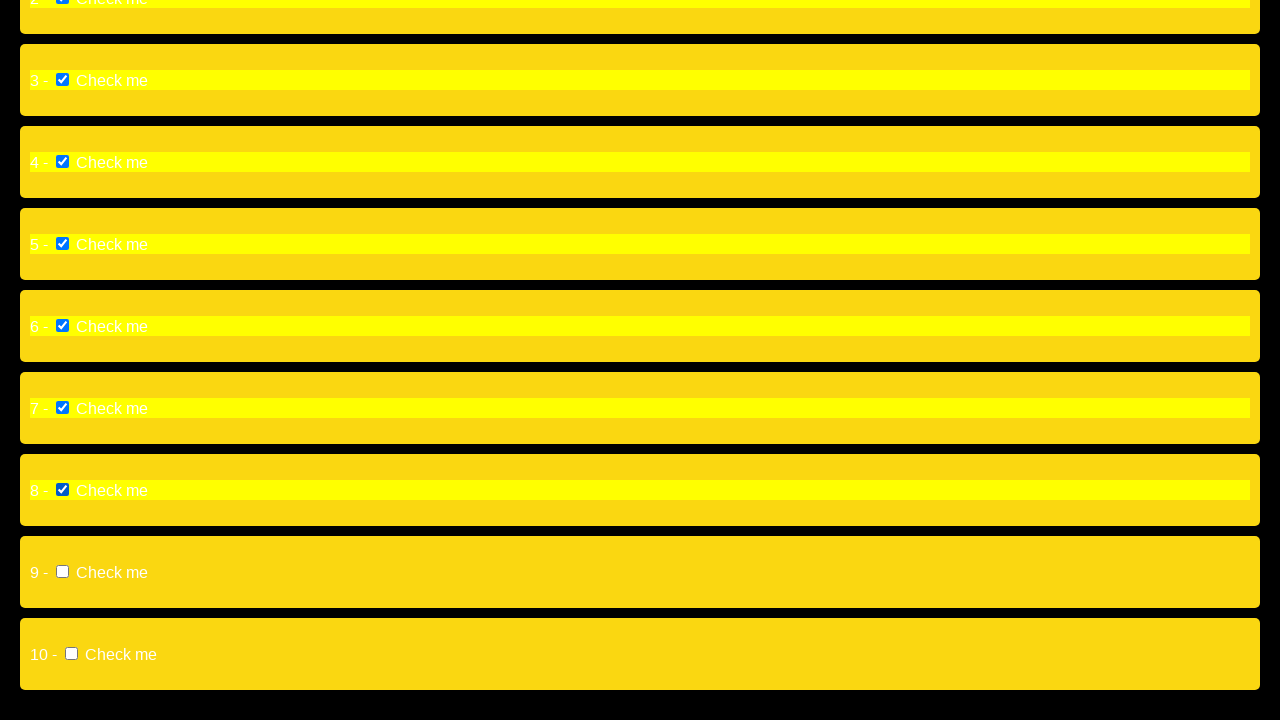

Clicked a checkbox input element at (62, 572) on input >> nth=9
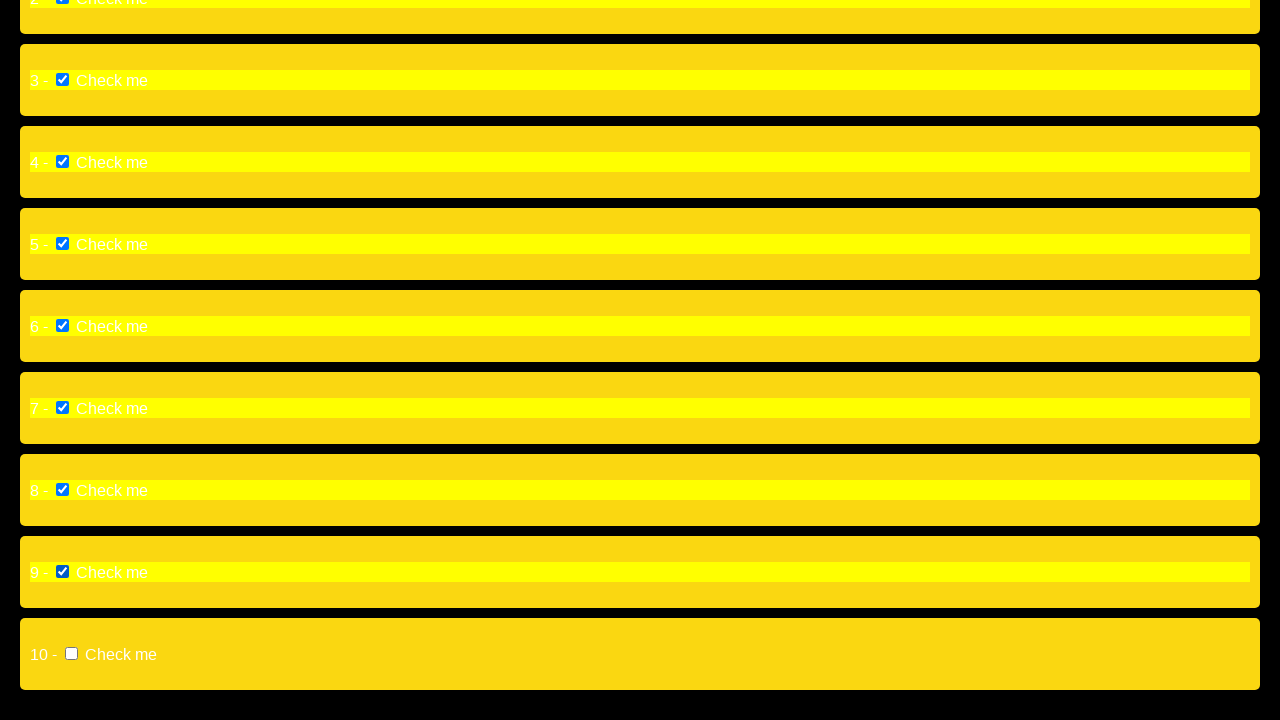

Clicked a checkbox input element at (72, 654) on input >> nth=10
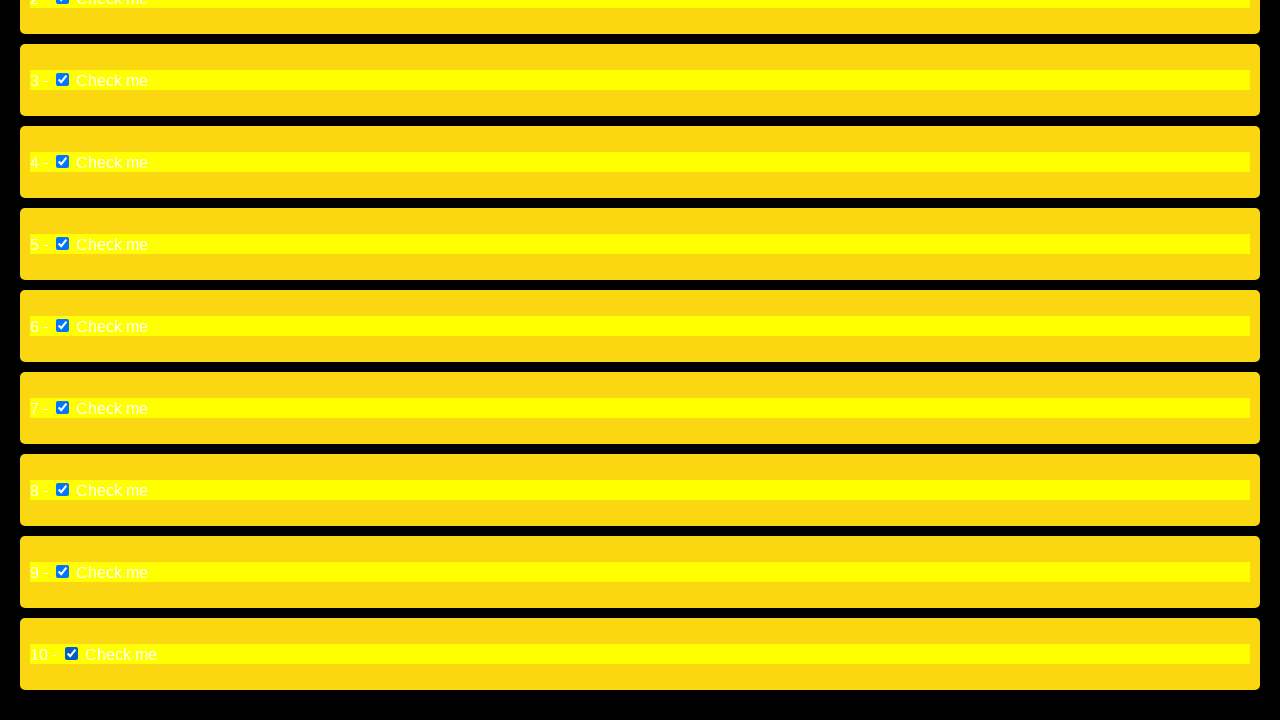

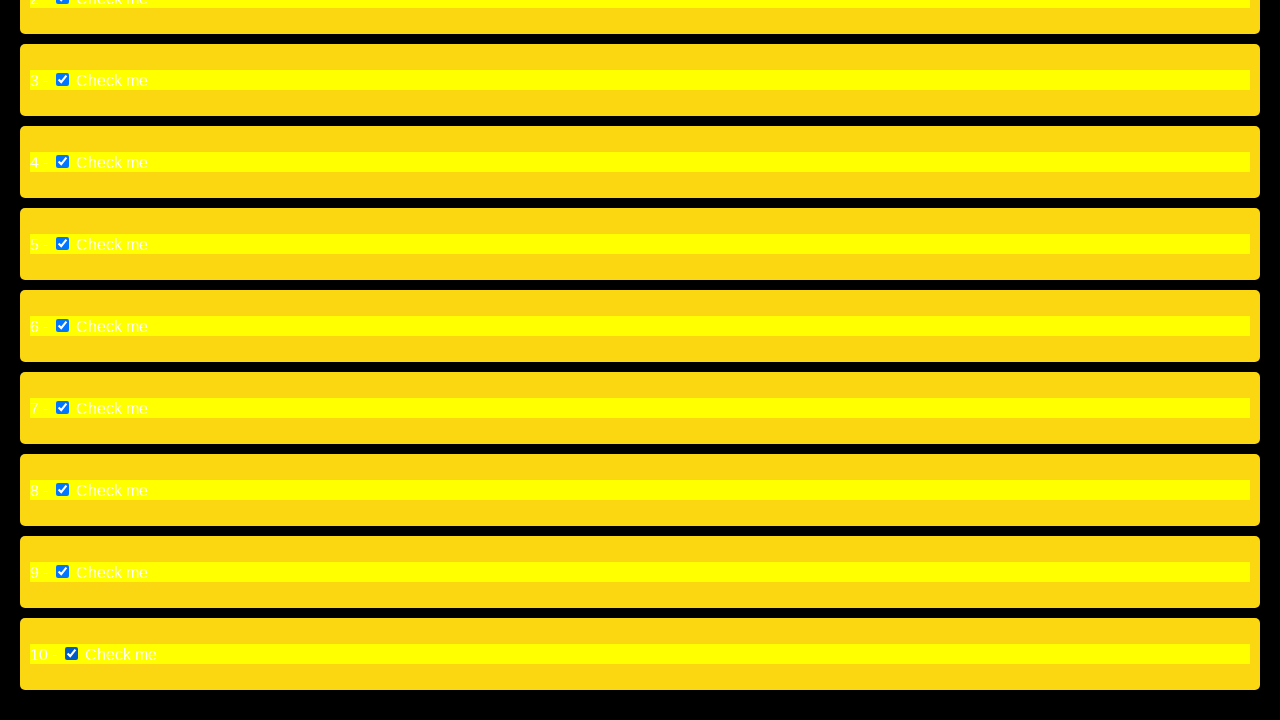